Tests login form validation by clicking login button without entering any credentials and verifying error message is displayed

Starting URL: https://www.saucedemo.com/

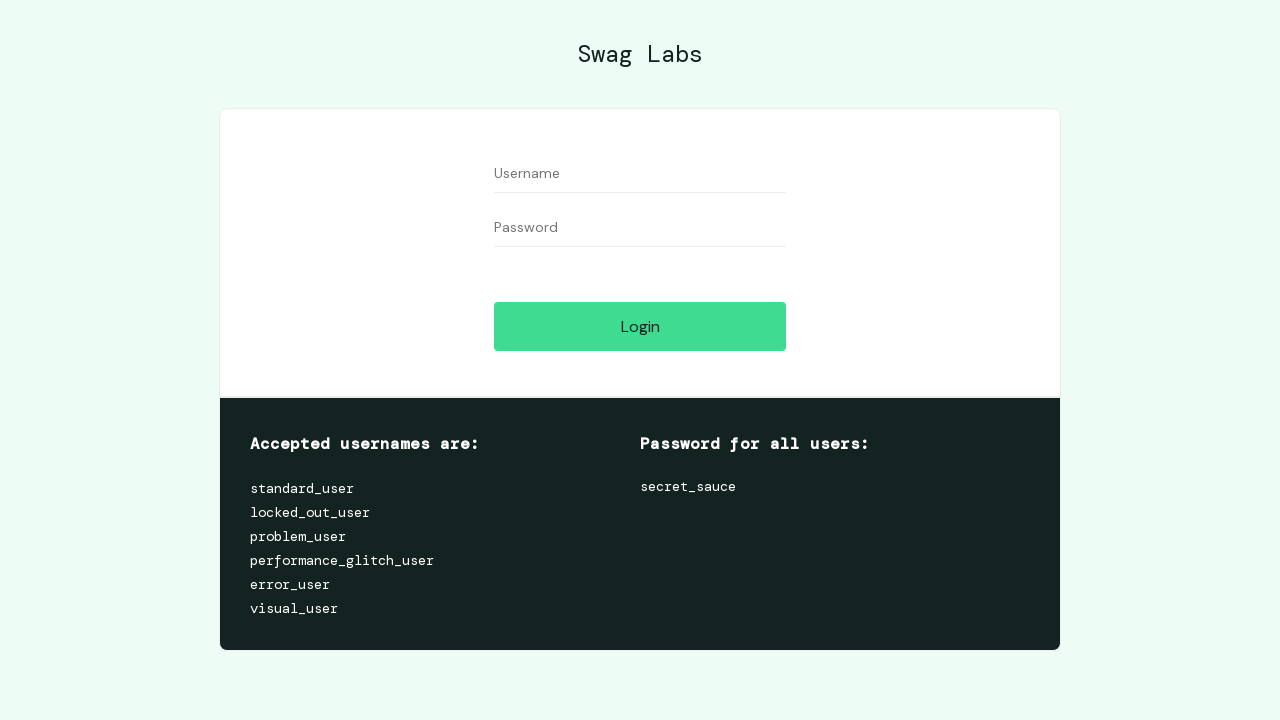

Clicked login button without entering credentials at (640, 326) on #login-button
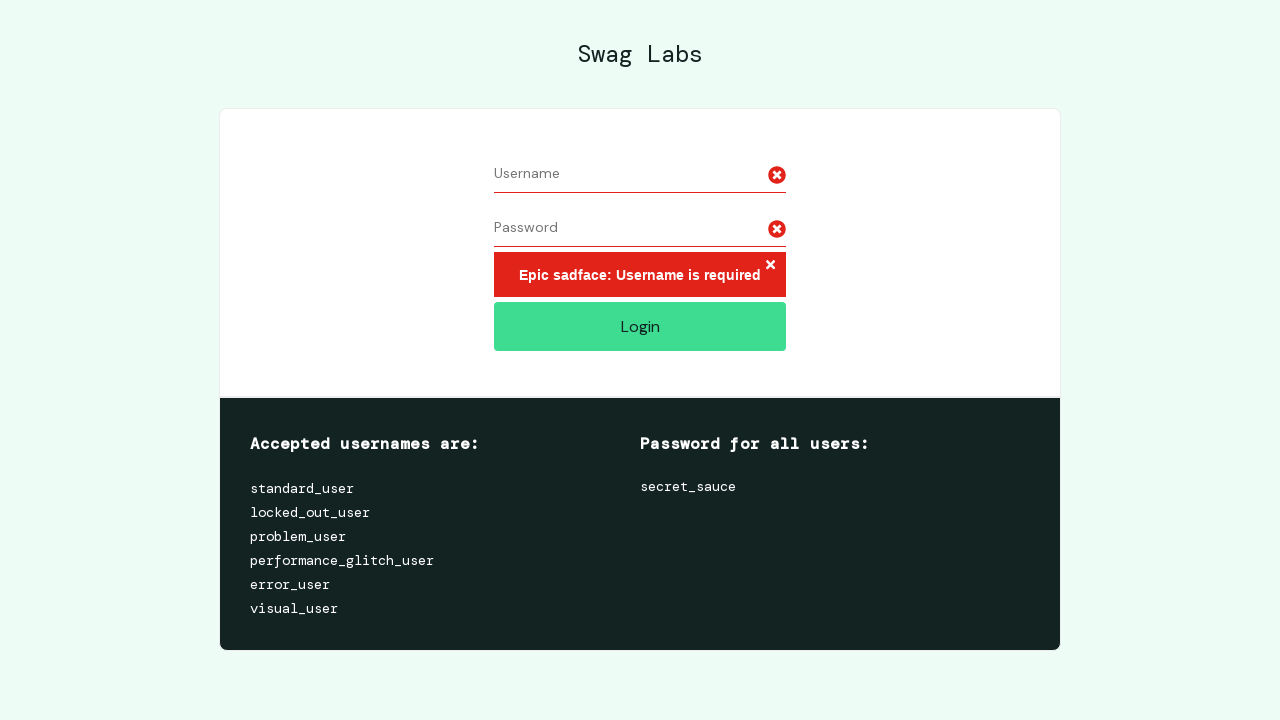

Error message displayed after login attempt with empty credentials
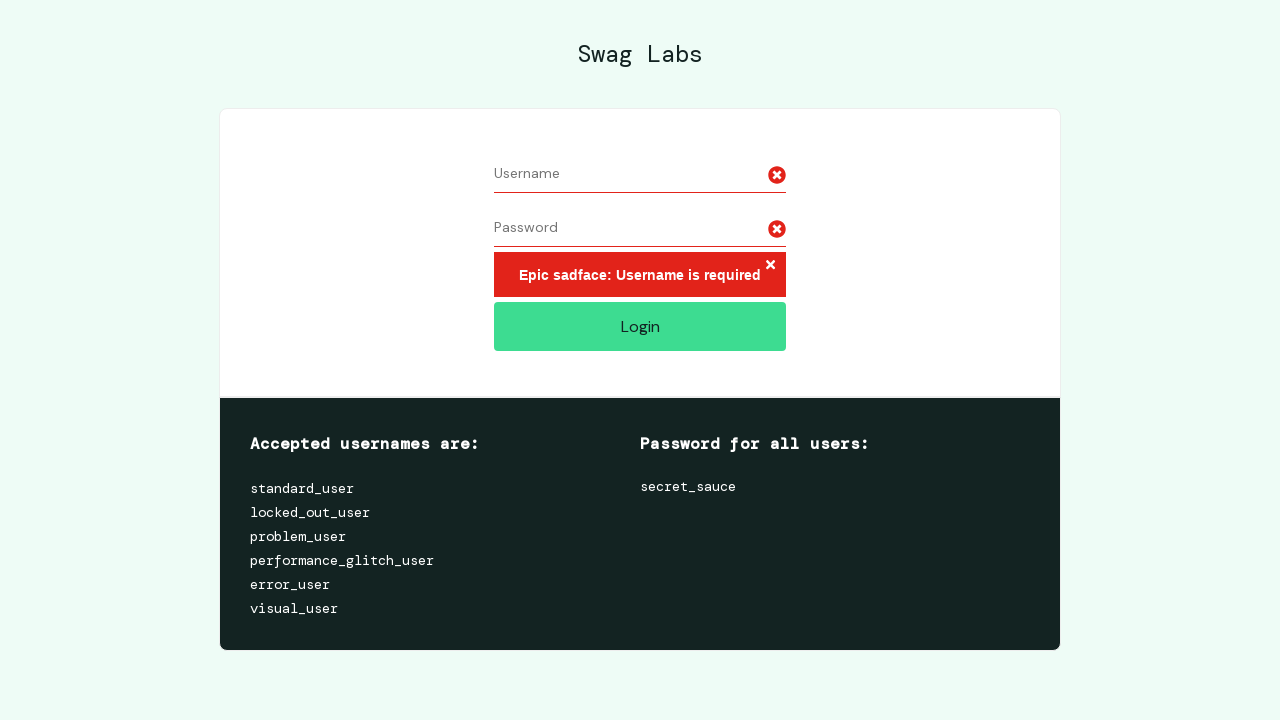

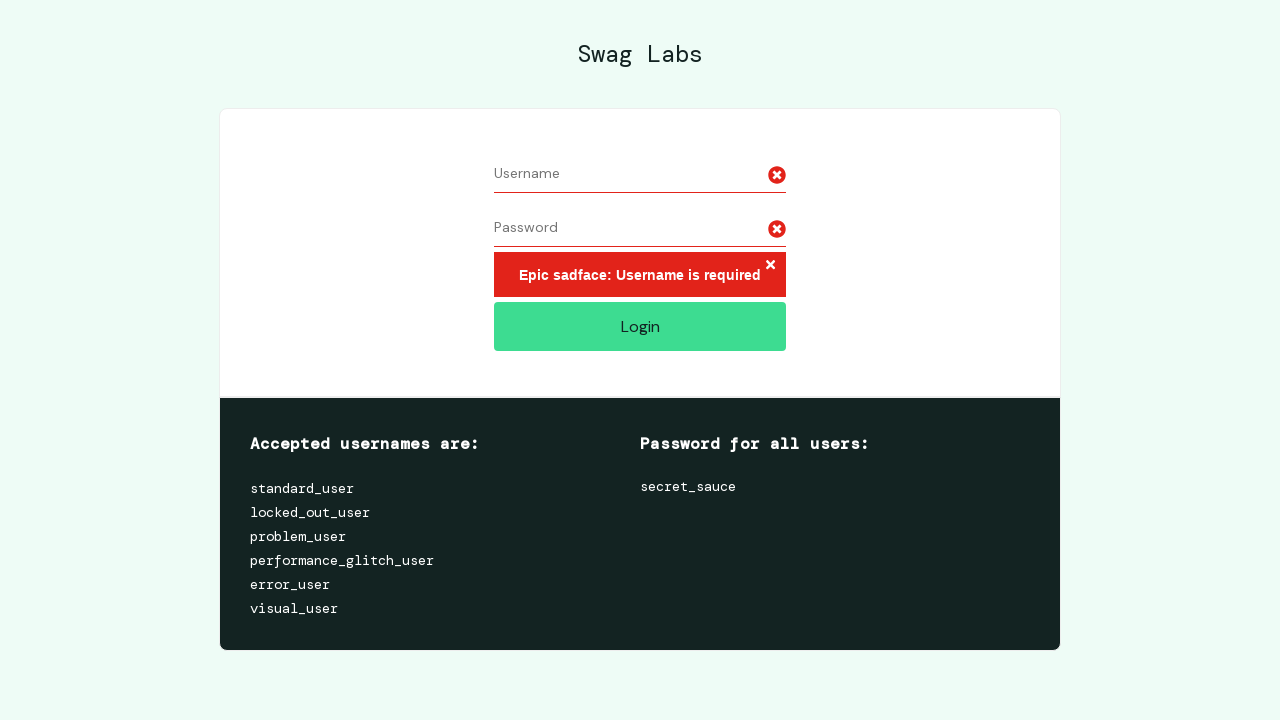